Tests navigation by clicking on a homepage link and verifying the URL changes to the expected homepage URL.

Starting URL: https://uljanovs.github.io/site/examples/actions

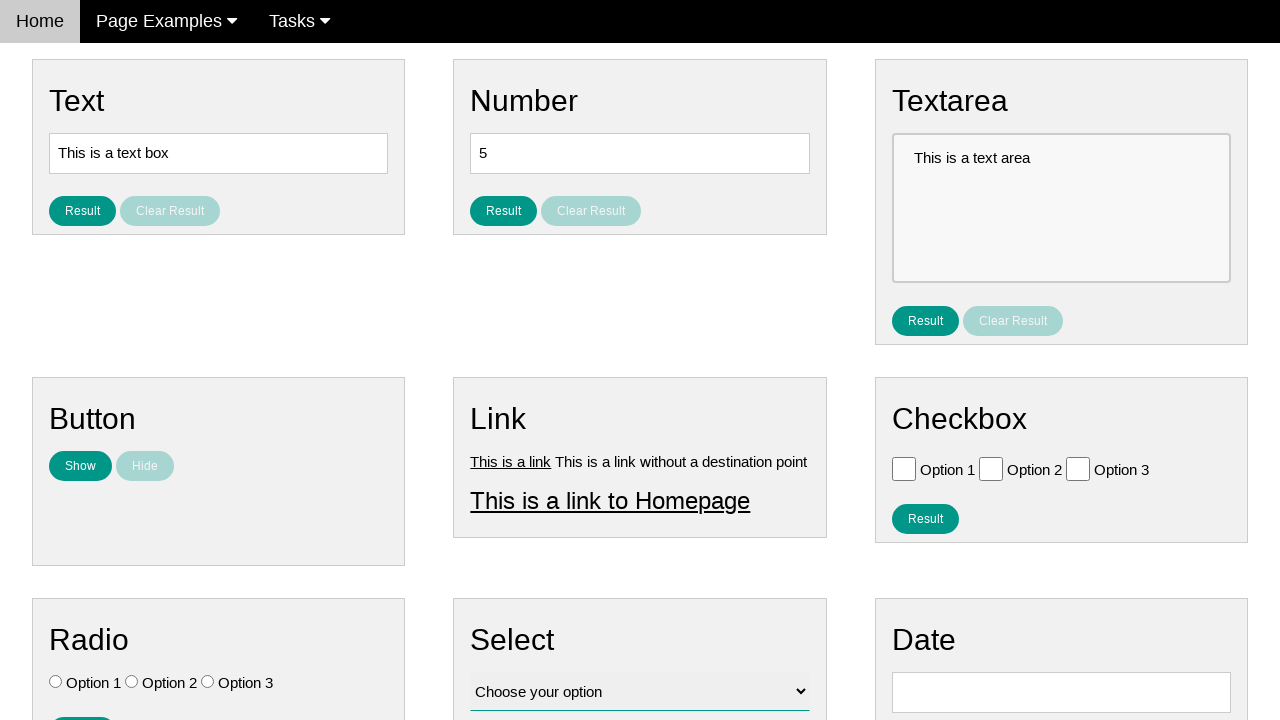

Verified starting URL contains 'actions'
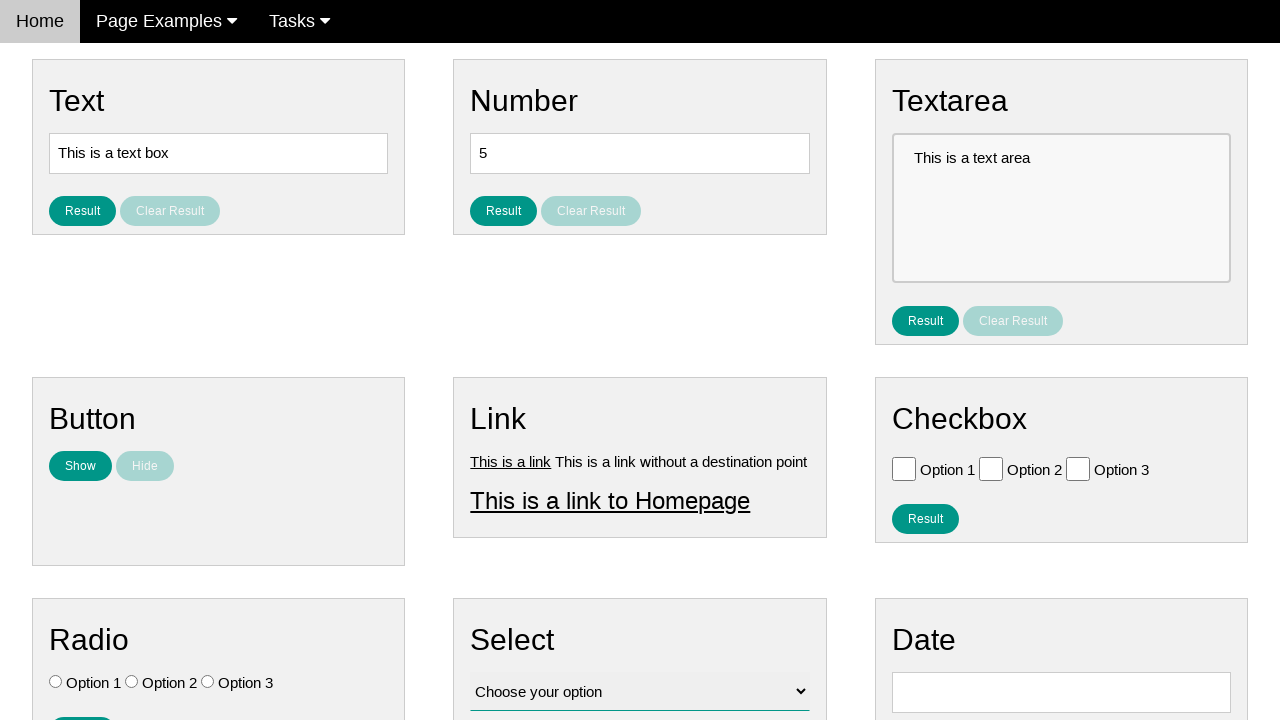

Clicked on 'This is a link to Homepage' link at (610, 500) on text=This is a link to Homepage
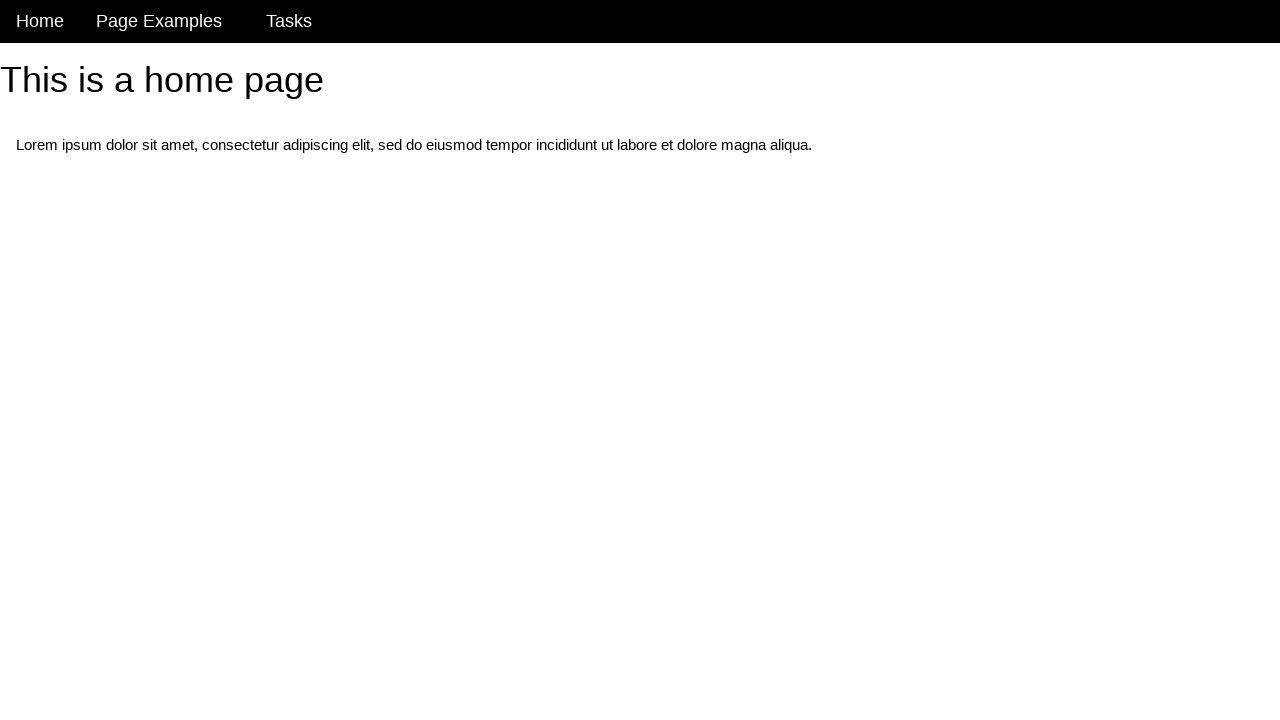

Navigation to homepage completed
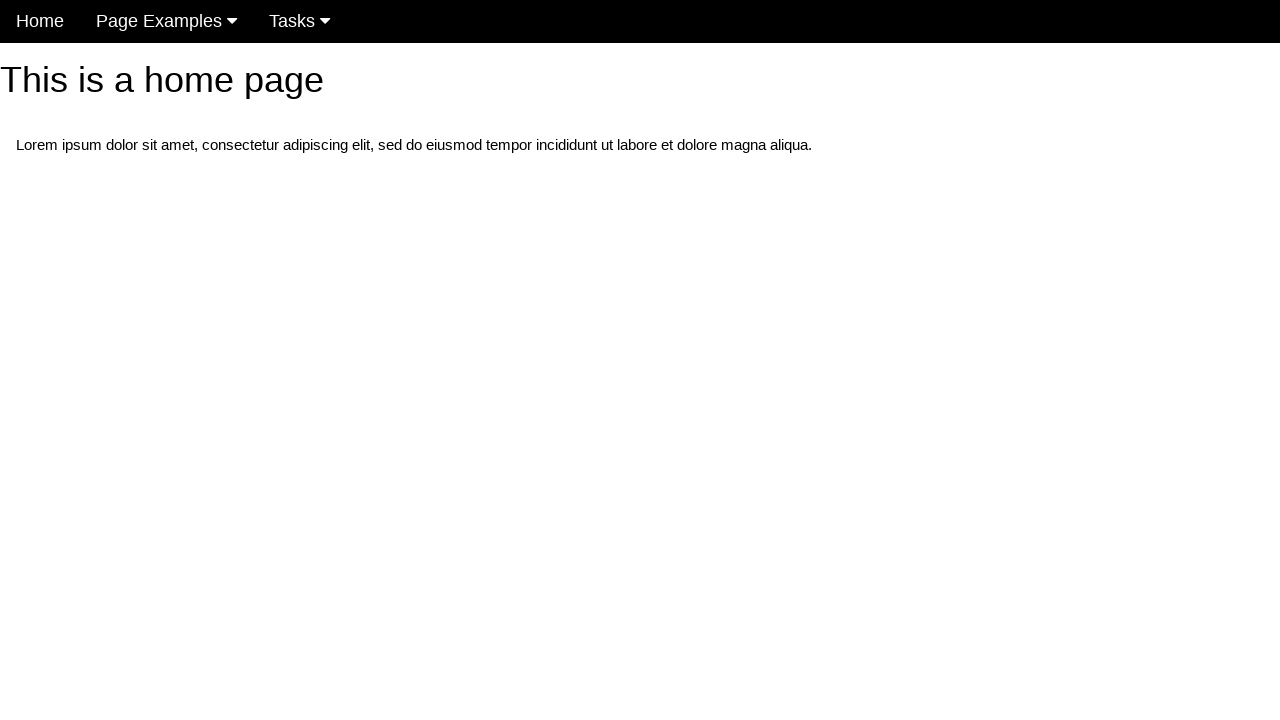

Verified URL changed to homepage: https://uljanovs.github.io/site/
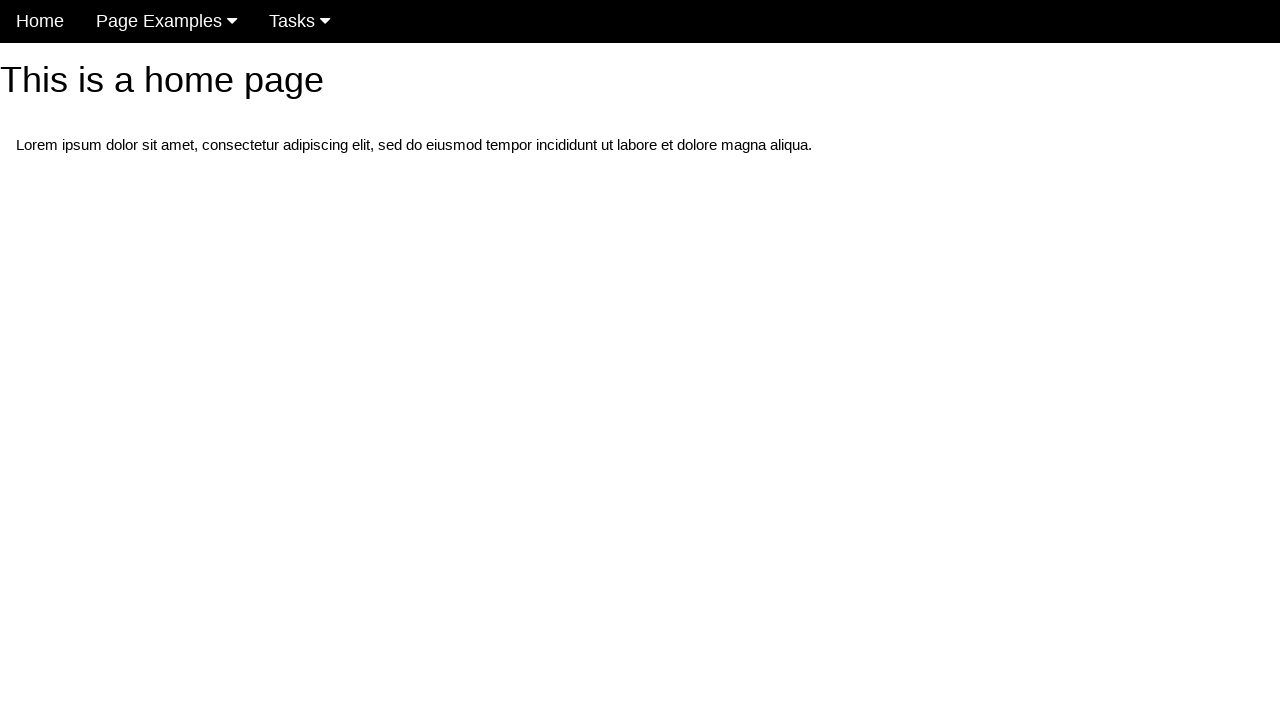

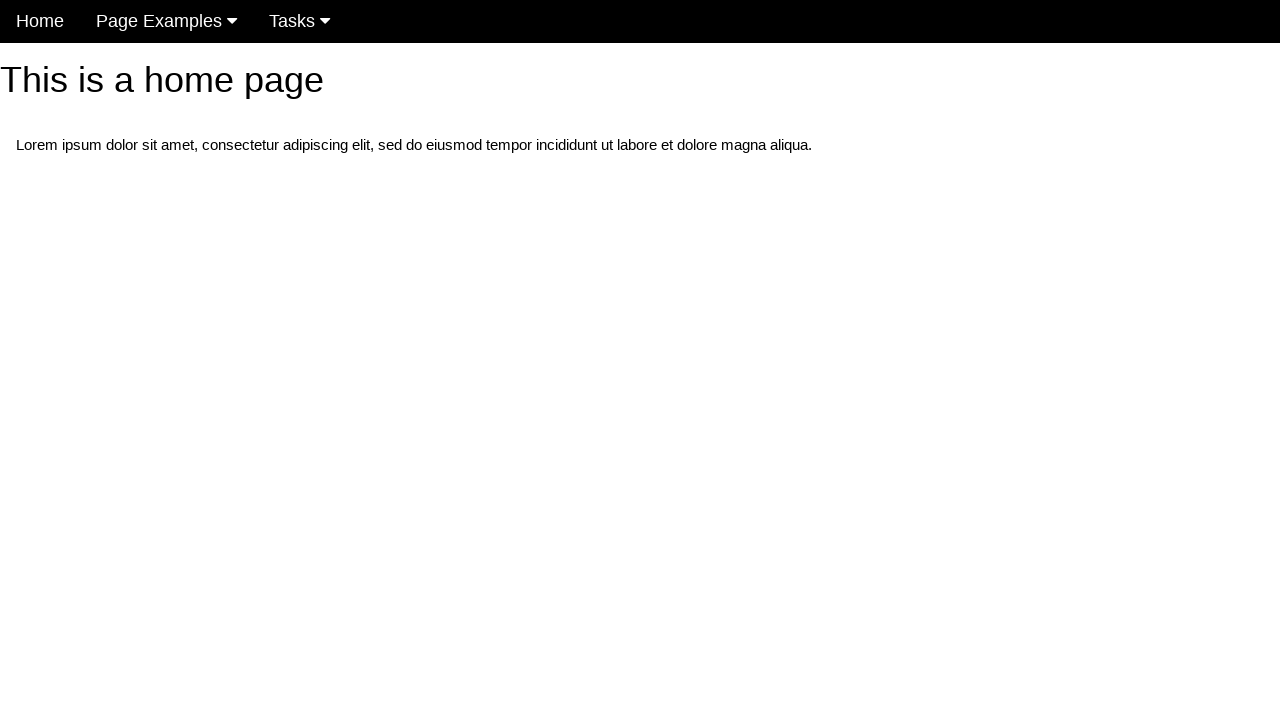